Tests various UI elements on an automation practice page including selecting a checkbox by value, clicking a radio button, and verifying show/hide functionality of a text box.

Starting URL: https://rahulshettyacademy.com/AutomationPractice/

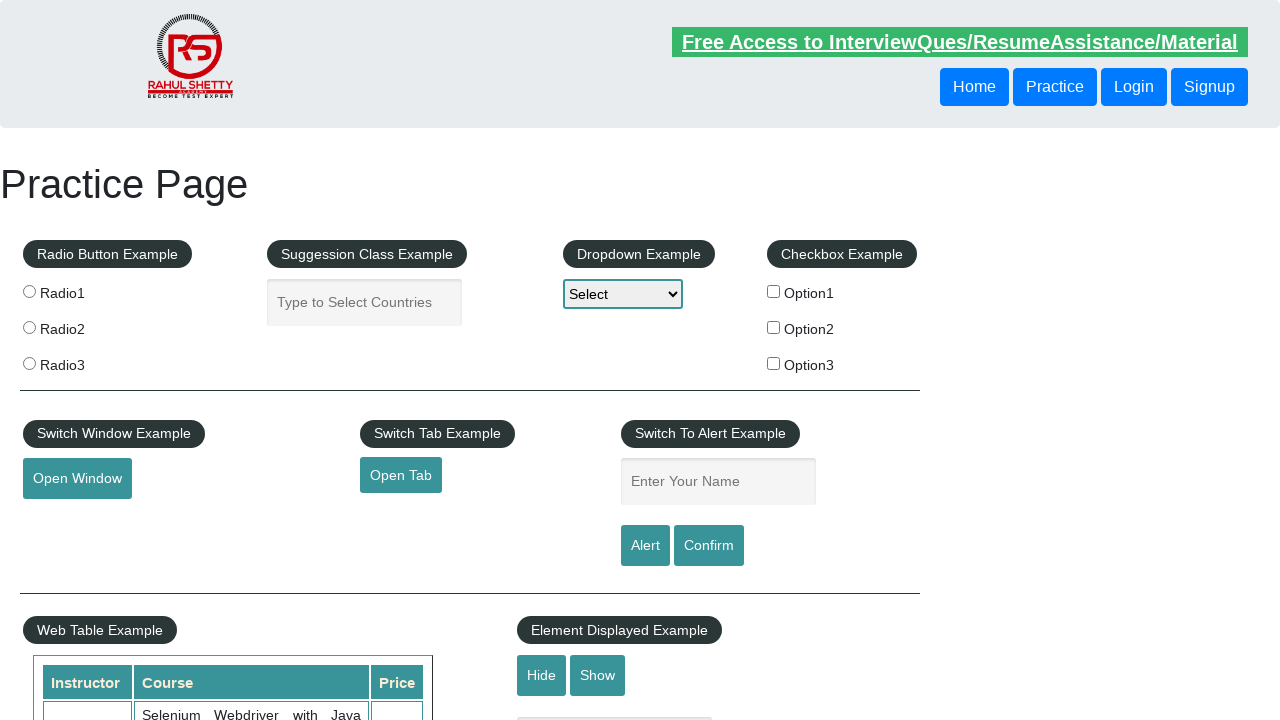

Located all checkbox elements on the page
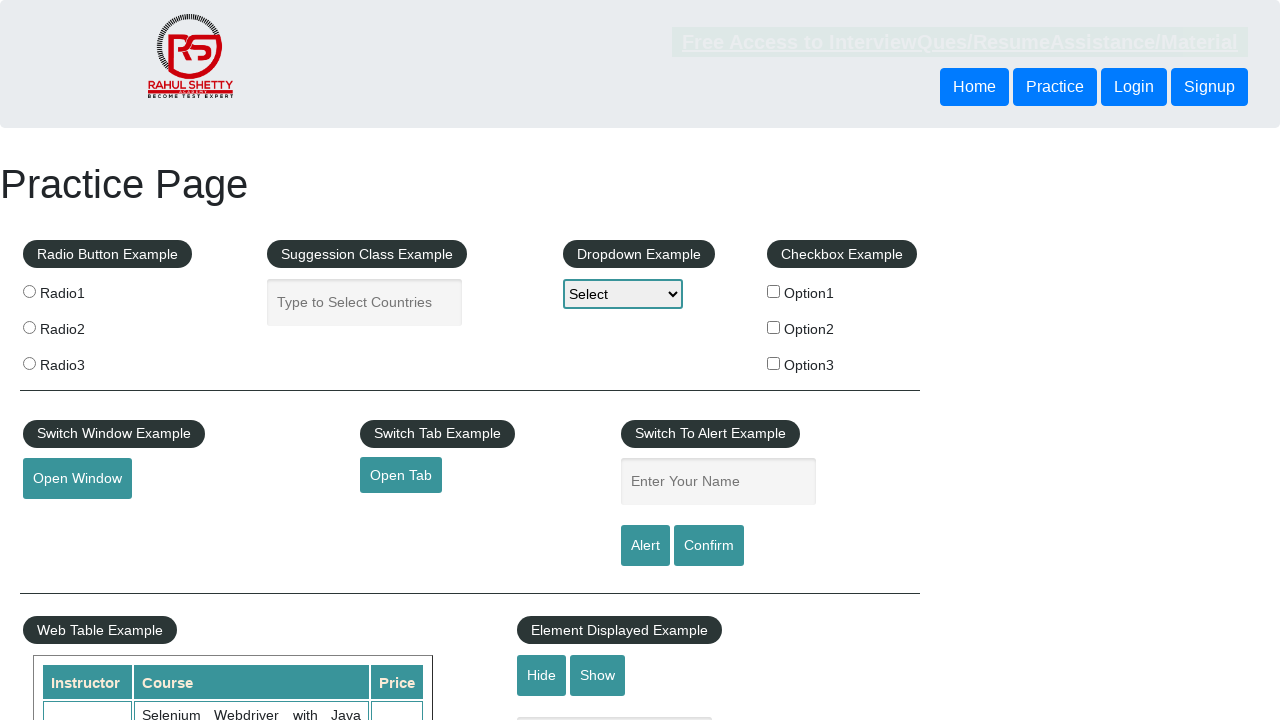

Counted 3 checkboxes on the page
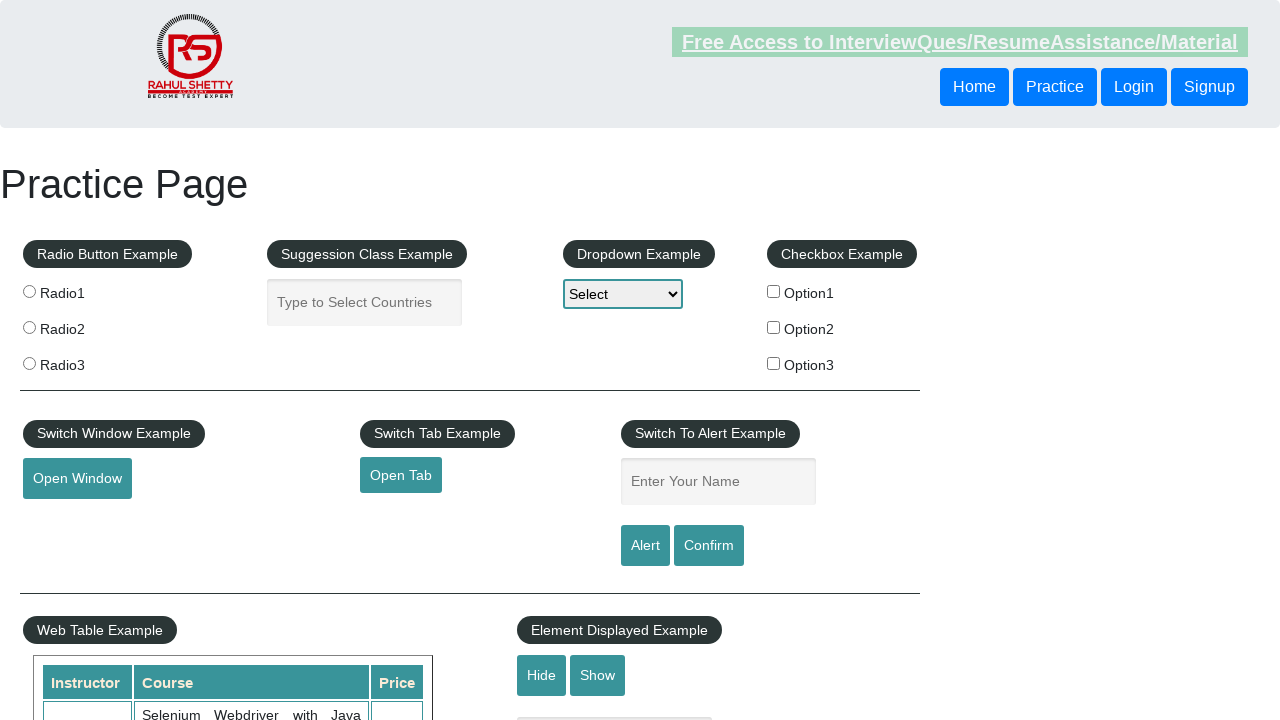

Retrieved checkbox at index 0
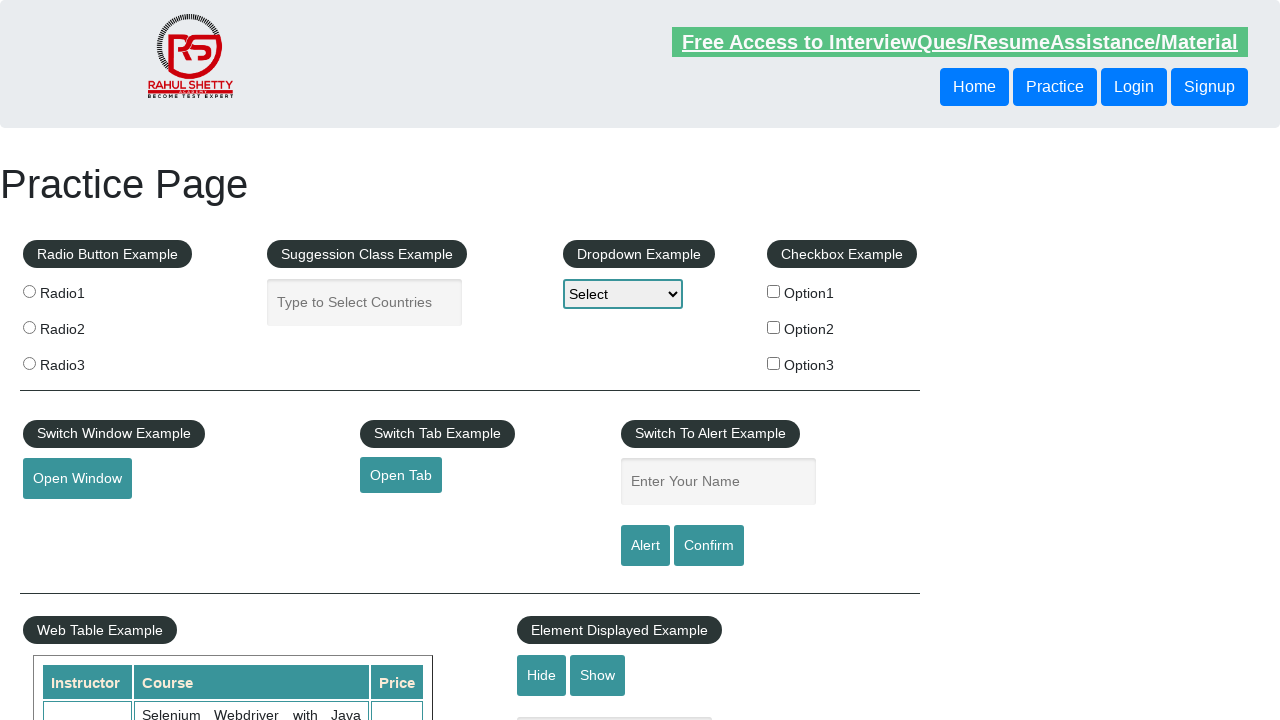

Retrieved checkbox at index 1
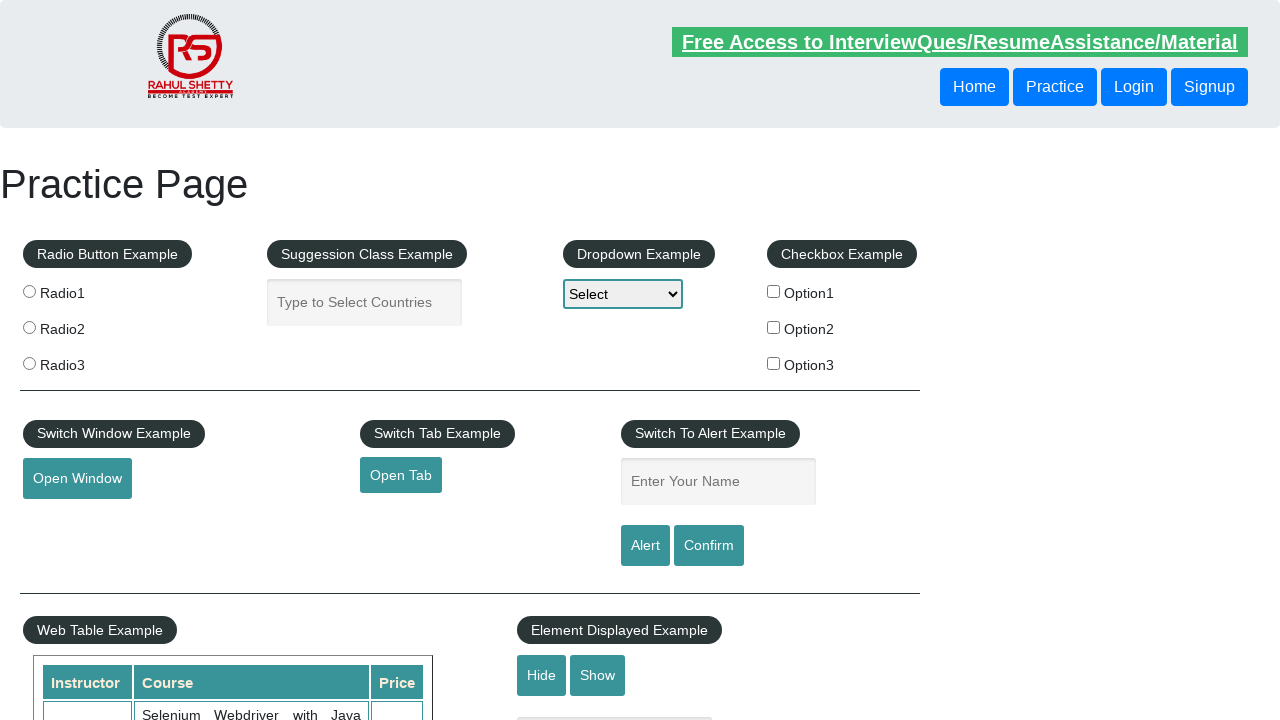

Clicked checkbox with value 'option2' at (774, 327) on xpath=//input[@type='checkbox'] >> nth=1
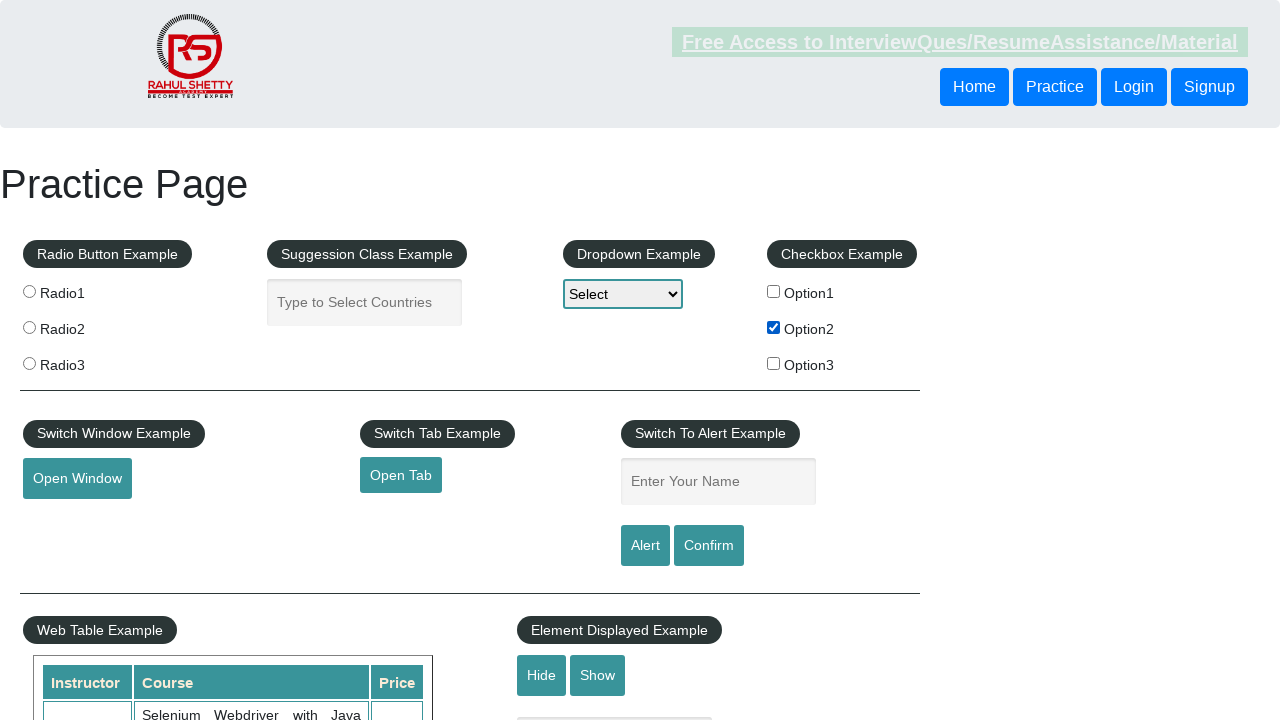

Verified checkbox with value 'option2' is checked
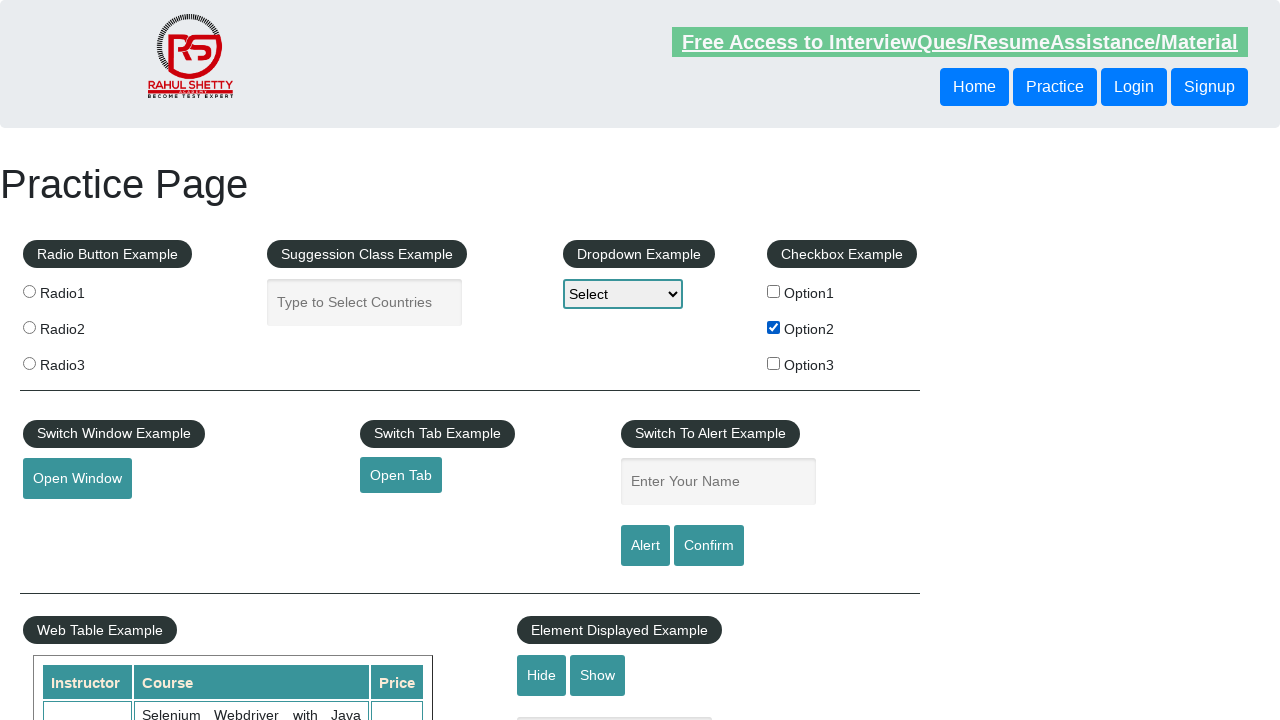

Located all radio button elements on the page
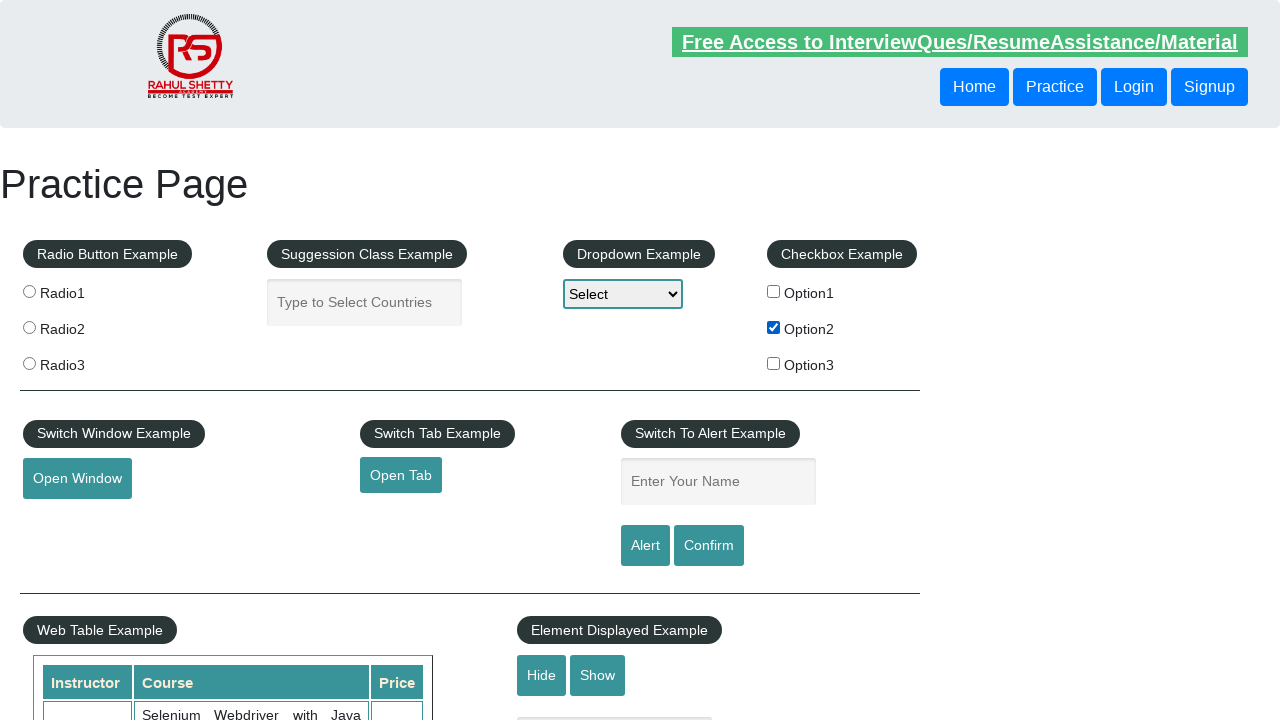

Clicked the third radio button (index 2) at (29, 363) on .radioButton >> nth=2
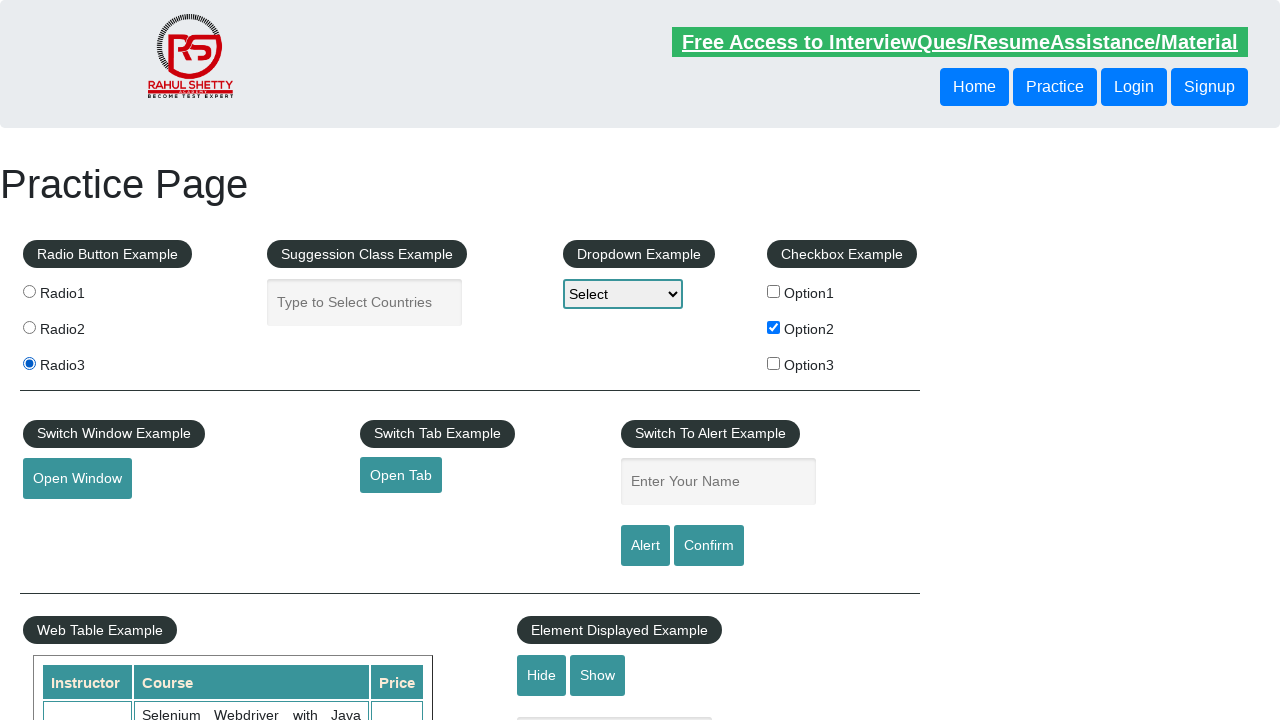

Verified the third radio button is checked
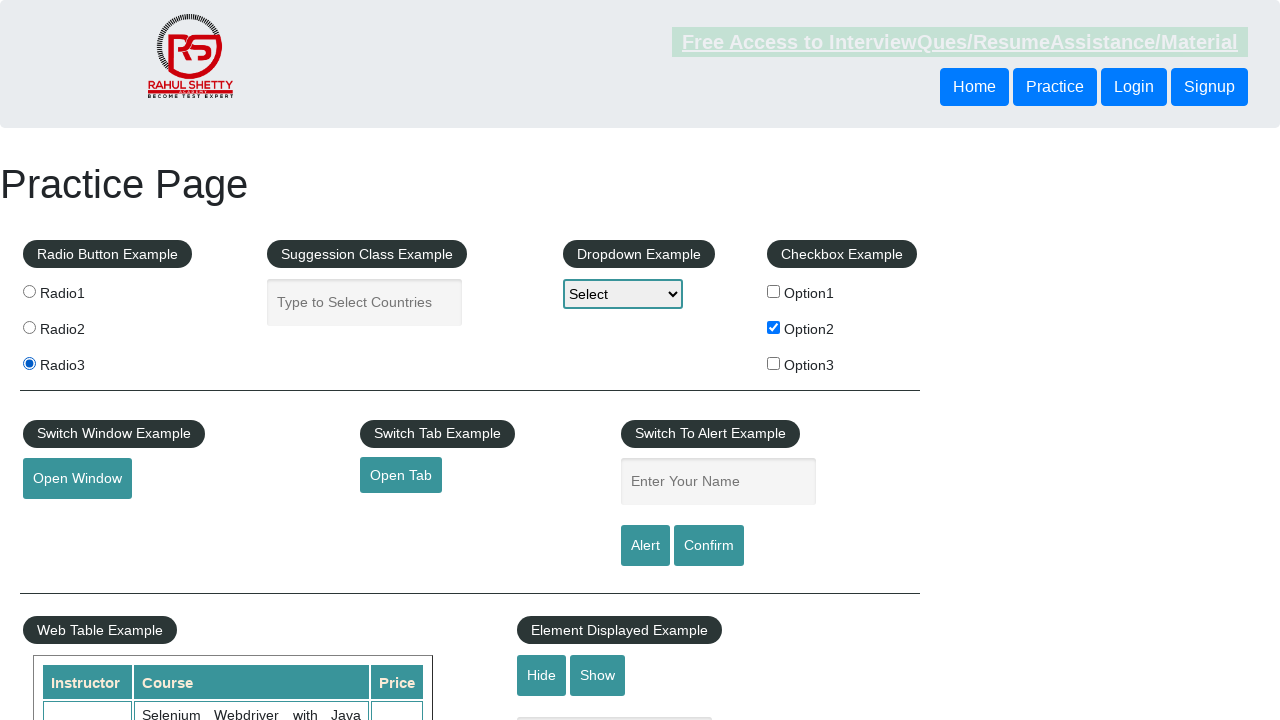

Verified text box with id 'displayed-text' is initially visible
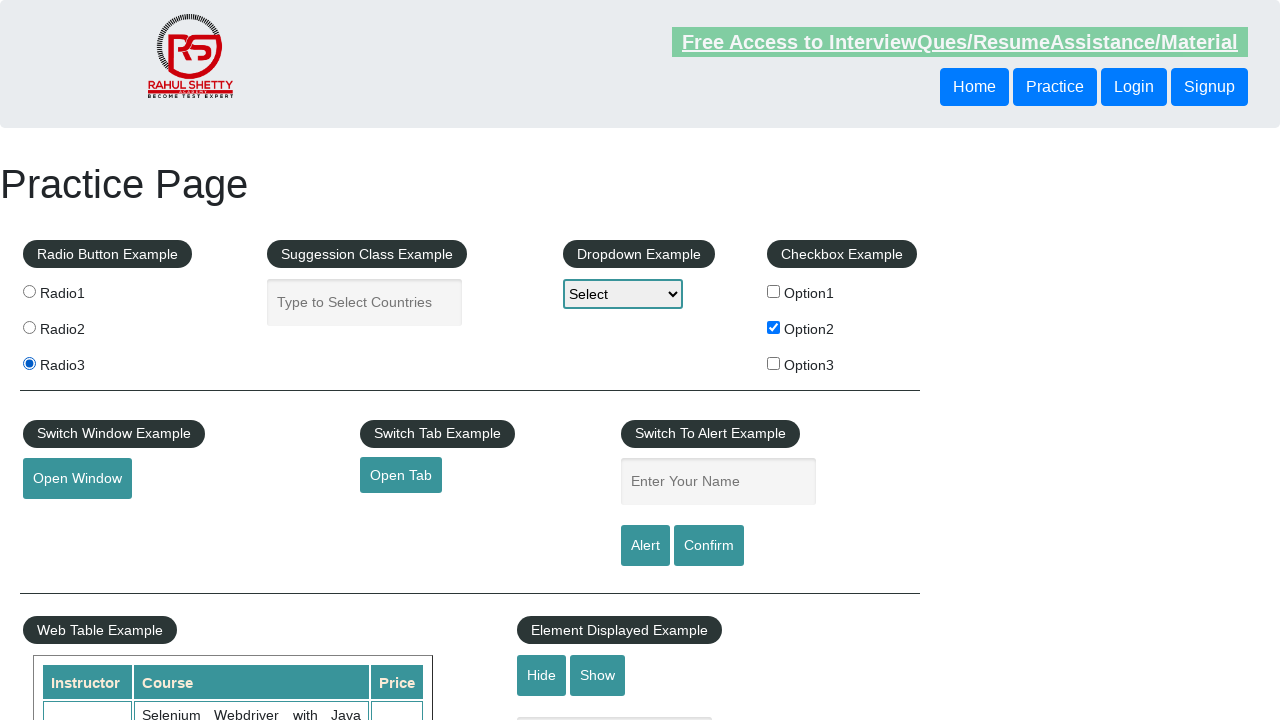

Clicked the hide button to hide the text box at (542, 675) on #hide-textbox
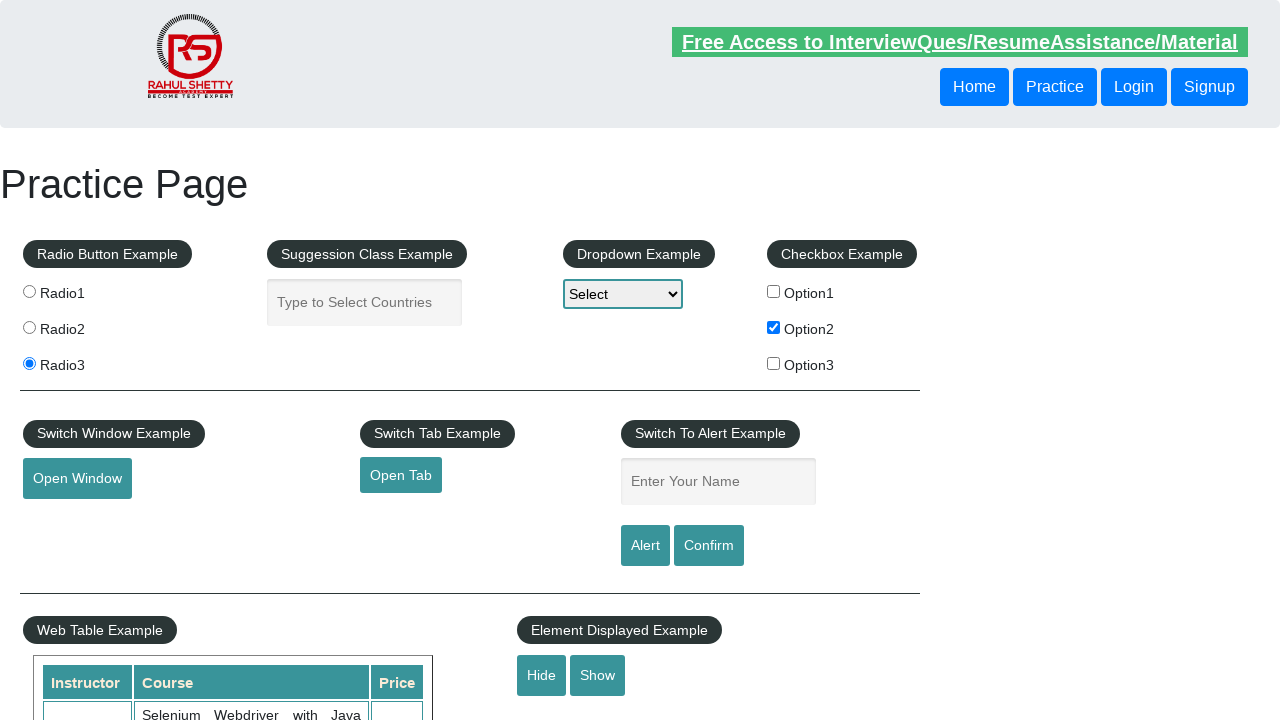

Waited for text box to be hidden
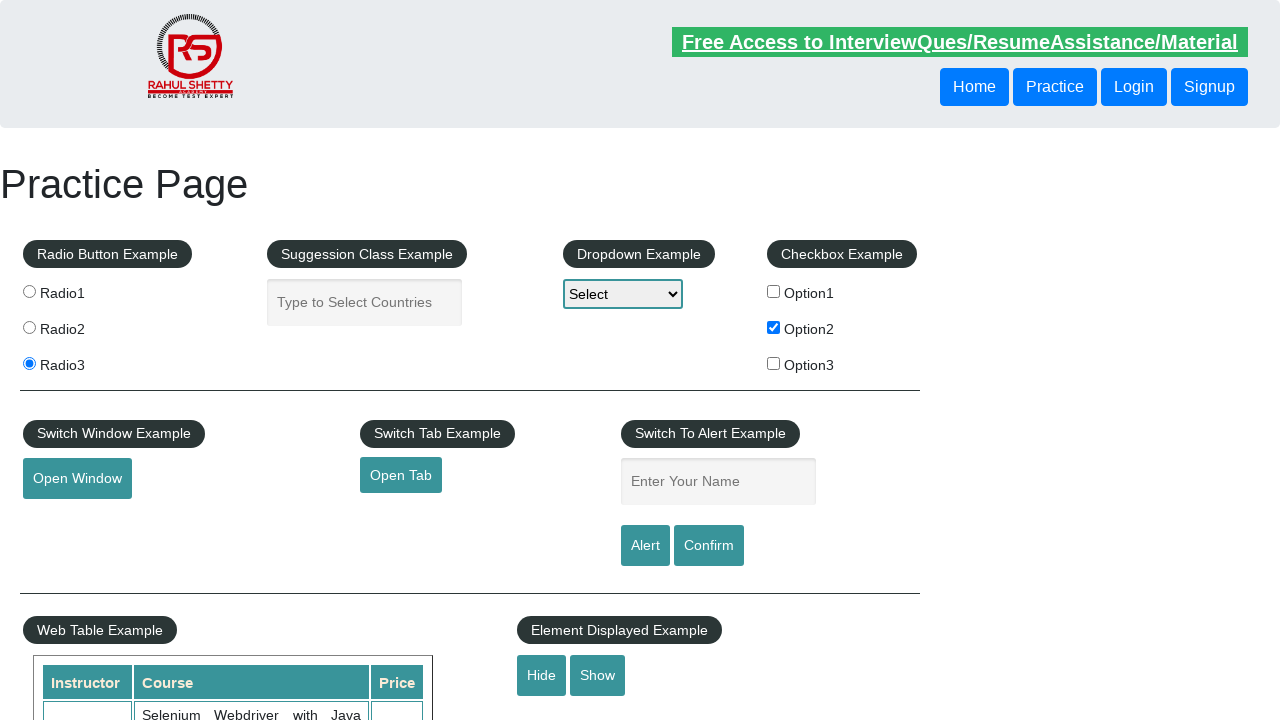

Verified text box with id 'displayed-text' is no longer visible
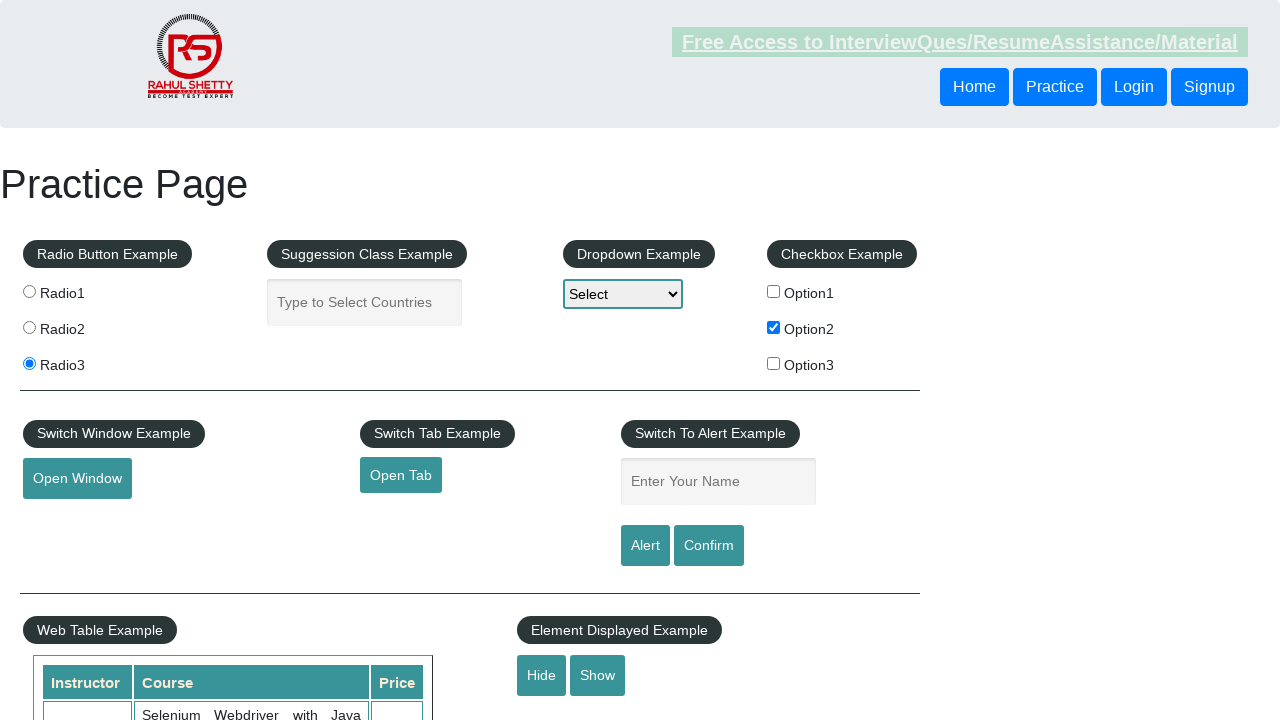

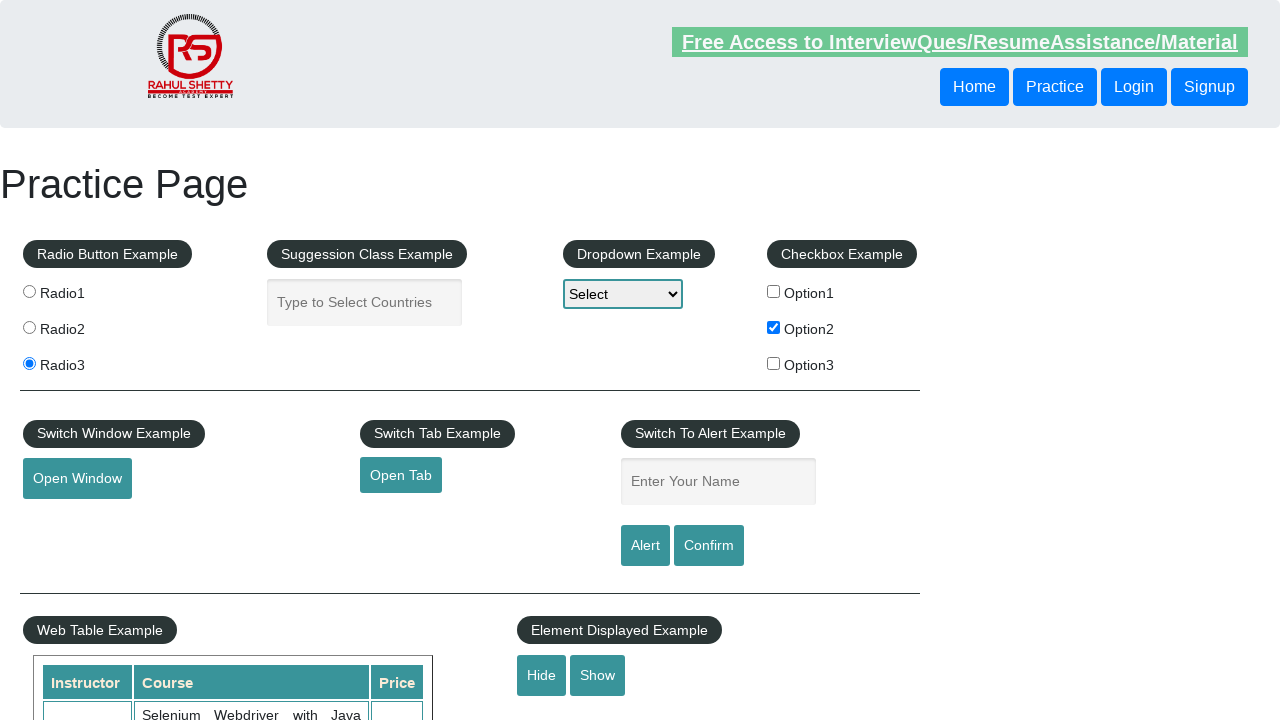